Tests dynamic loading where element is rendered after the fact by clicking Start and waiting for "Hello World!" message.

Starting URL: http://the-internet.herokuapp.com/dynamic_loading/2

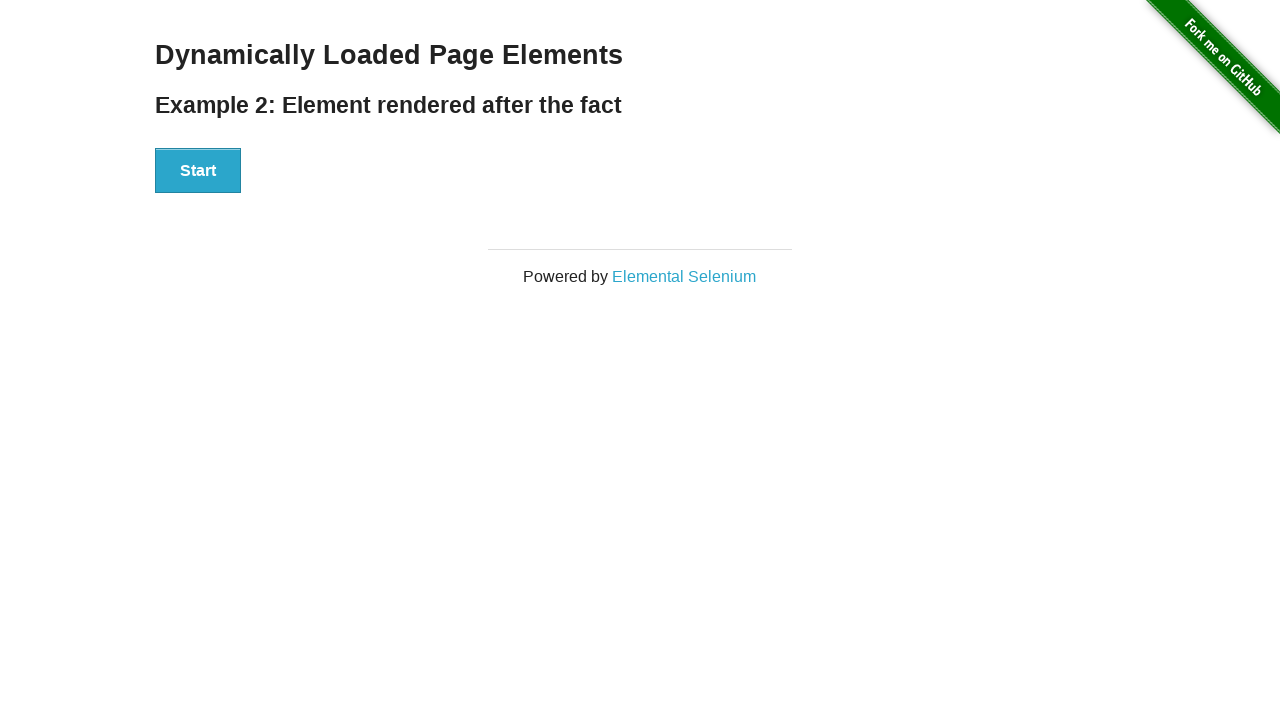

Clicked the Start button to initiate dynamic loading at (198, 171) on button
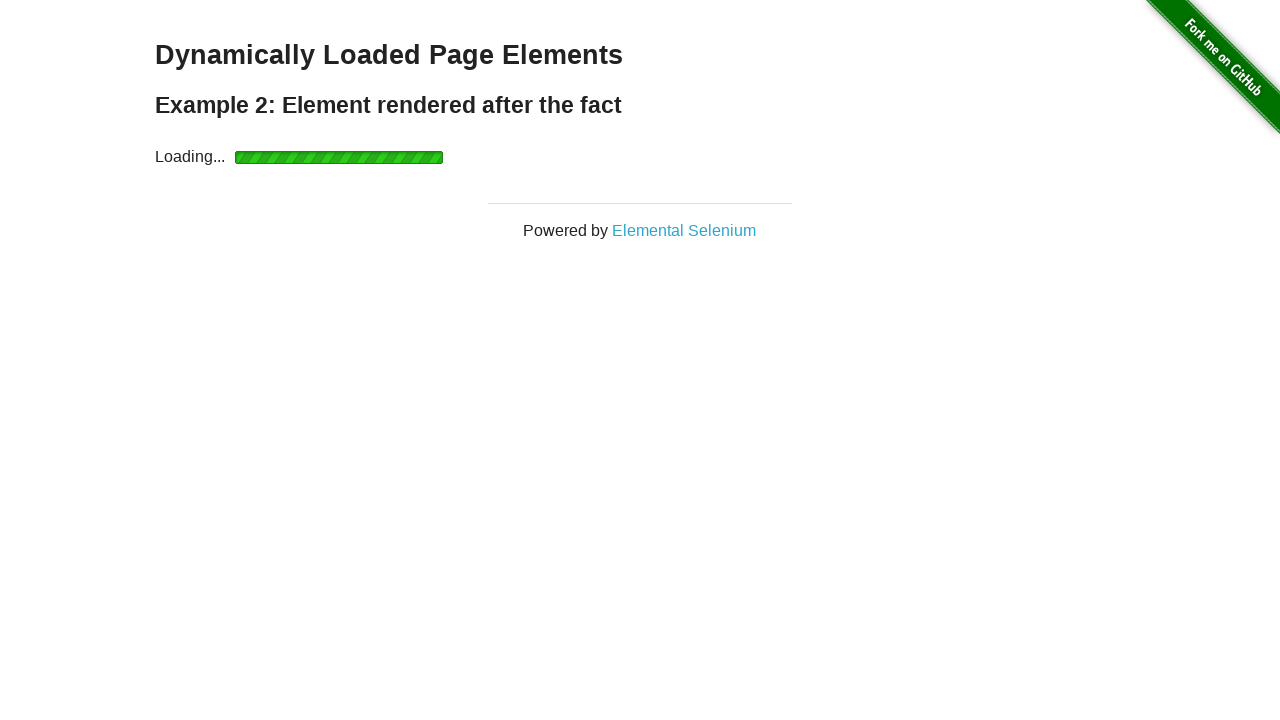

Waited for #finish element to appear in the DOM
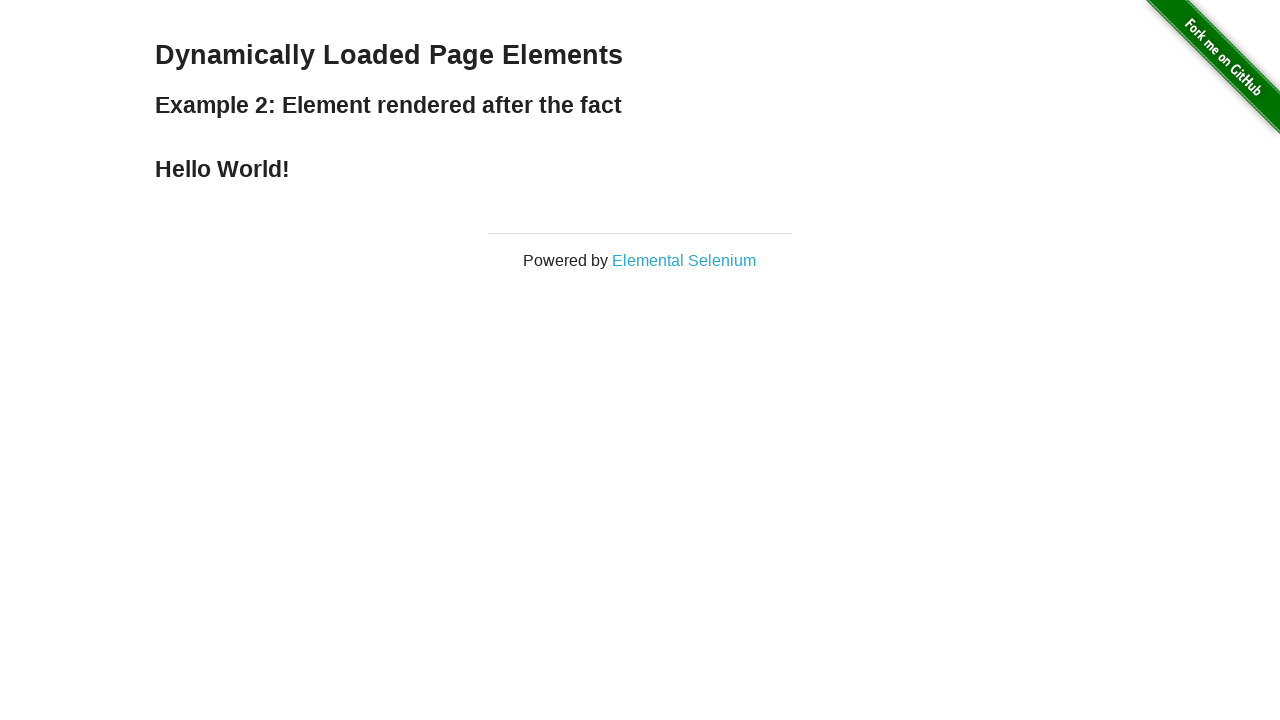

Verified that #finish element with 'Hello World!' message is visible
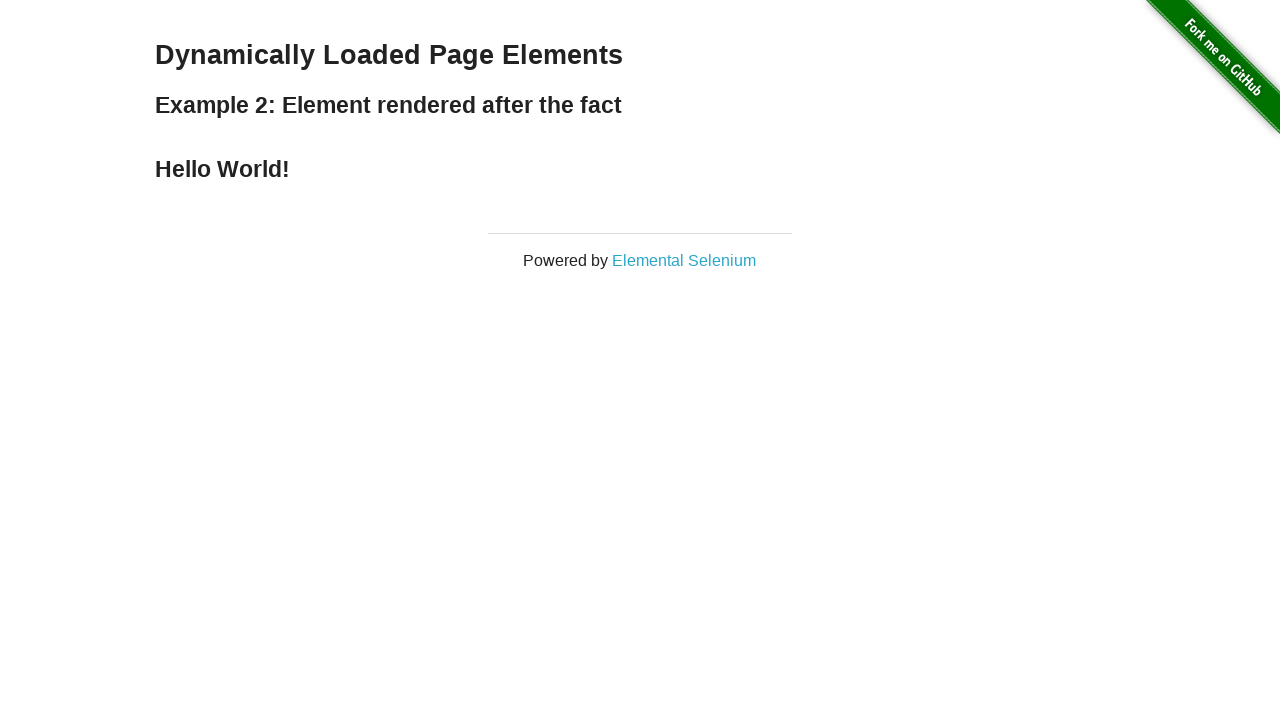

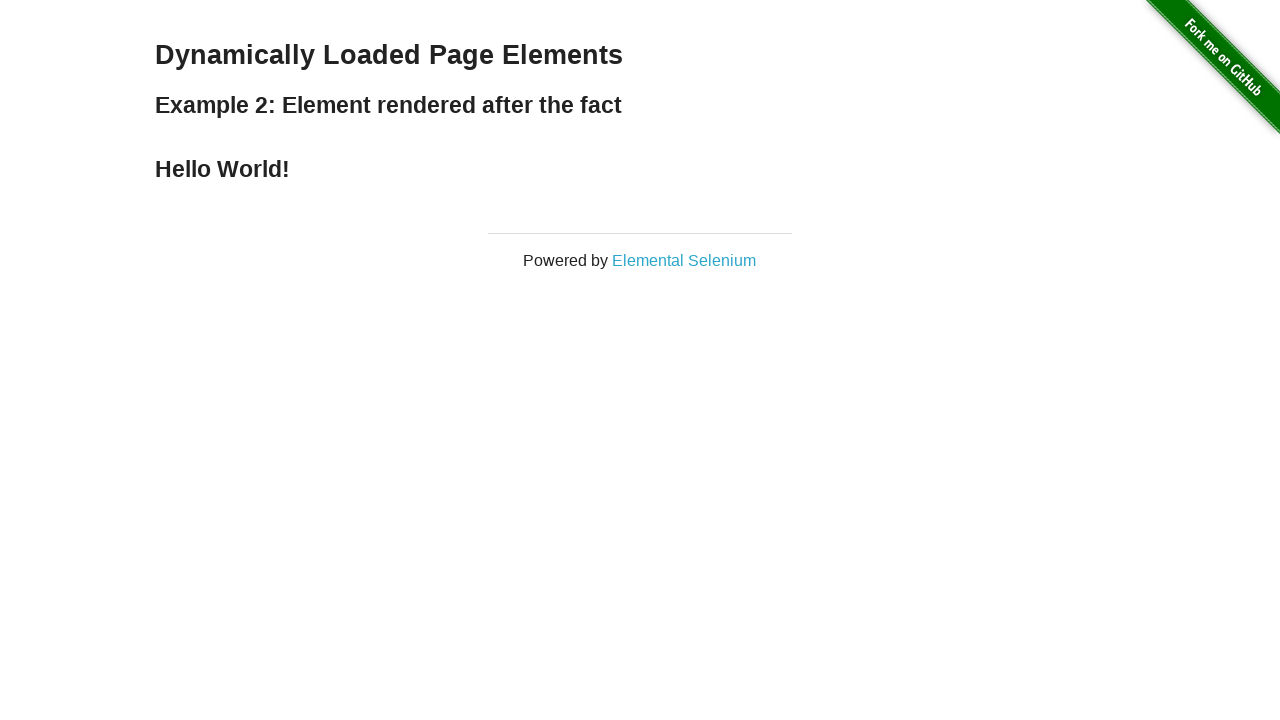